Navigates to Form Authentication page and verifies that Username and Password labels are displayed

Starting URL: https://the-internet.herokuapp.com/

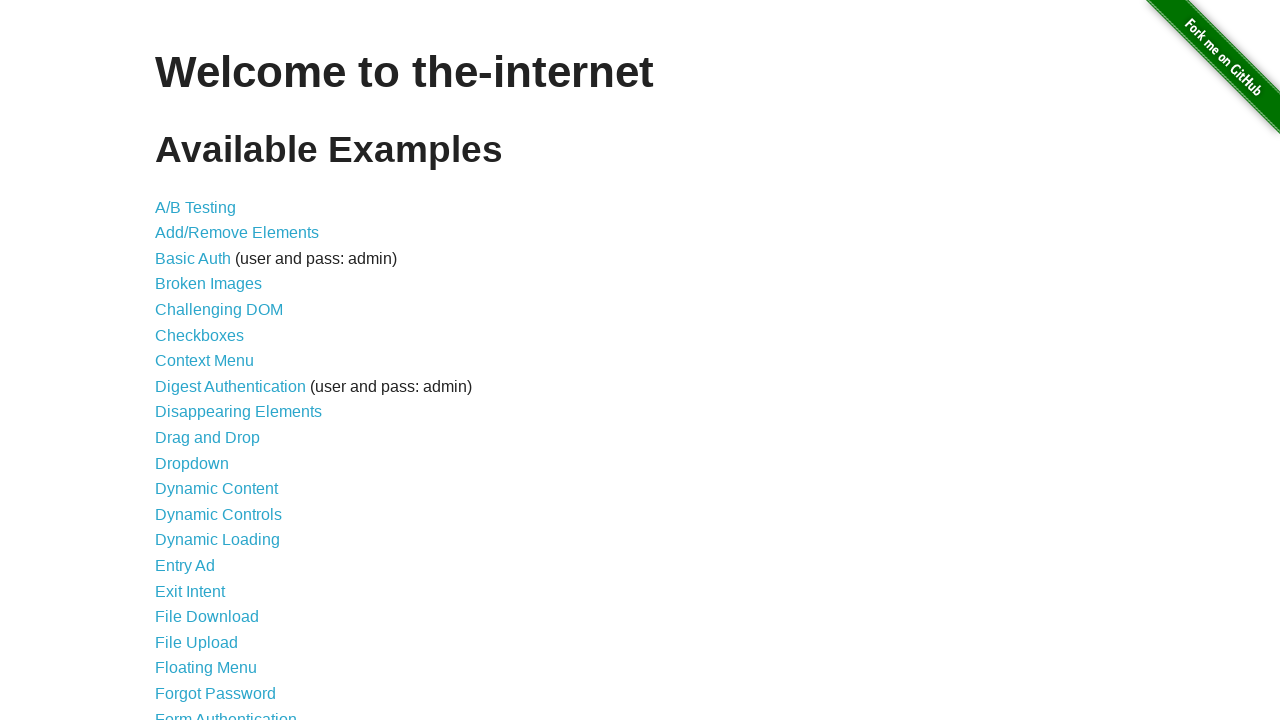

Navigated to the-internet.herokuapp.com home page
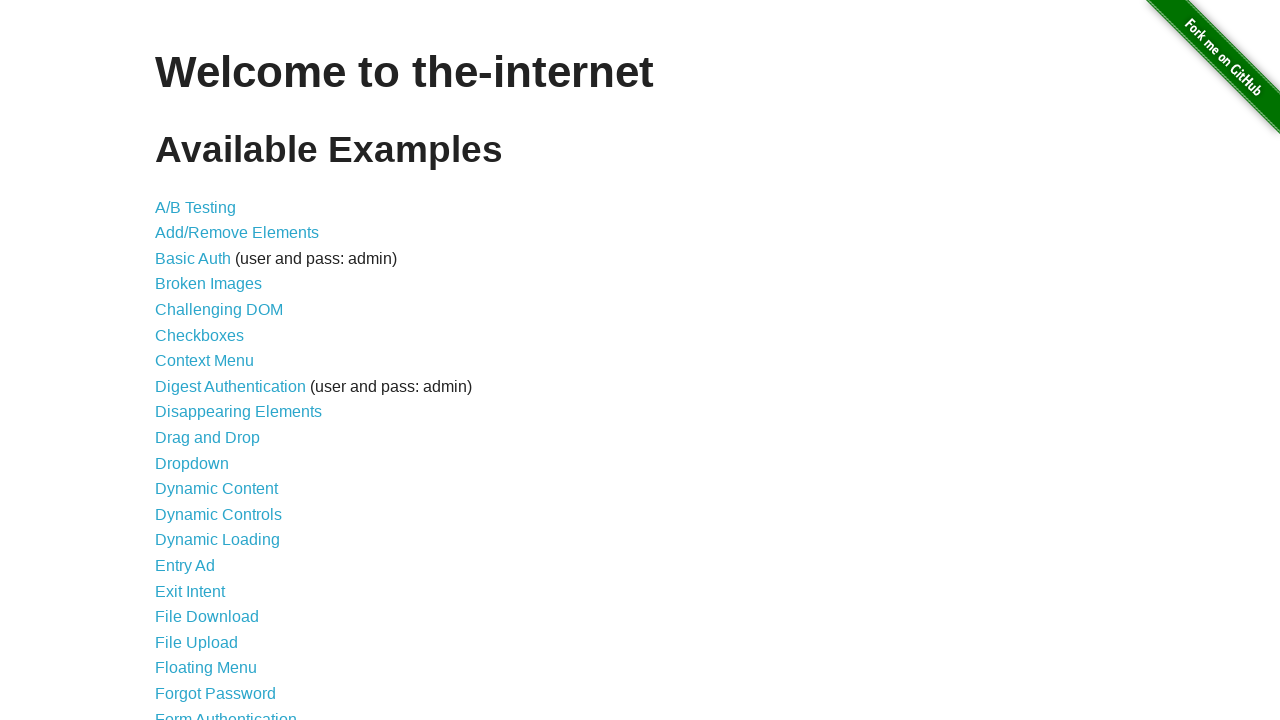

Clicked on Form Authentication link at (226, 712) on text=Form Authentication
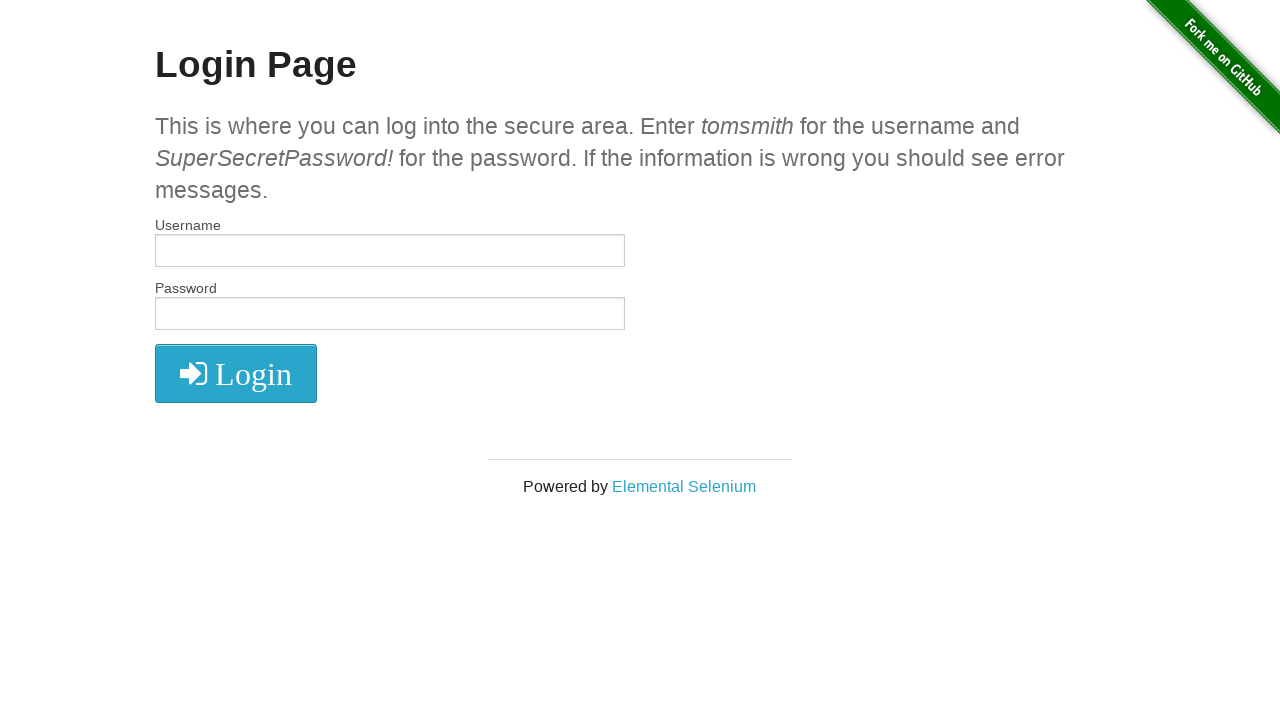

Waited for form labels to load
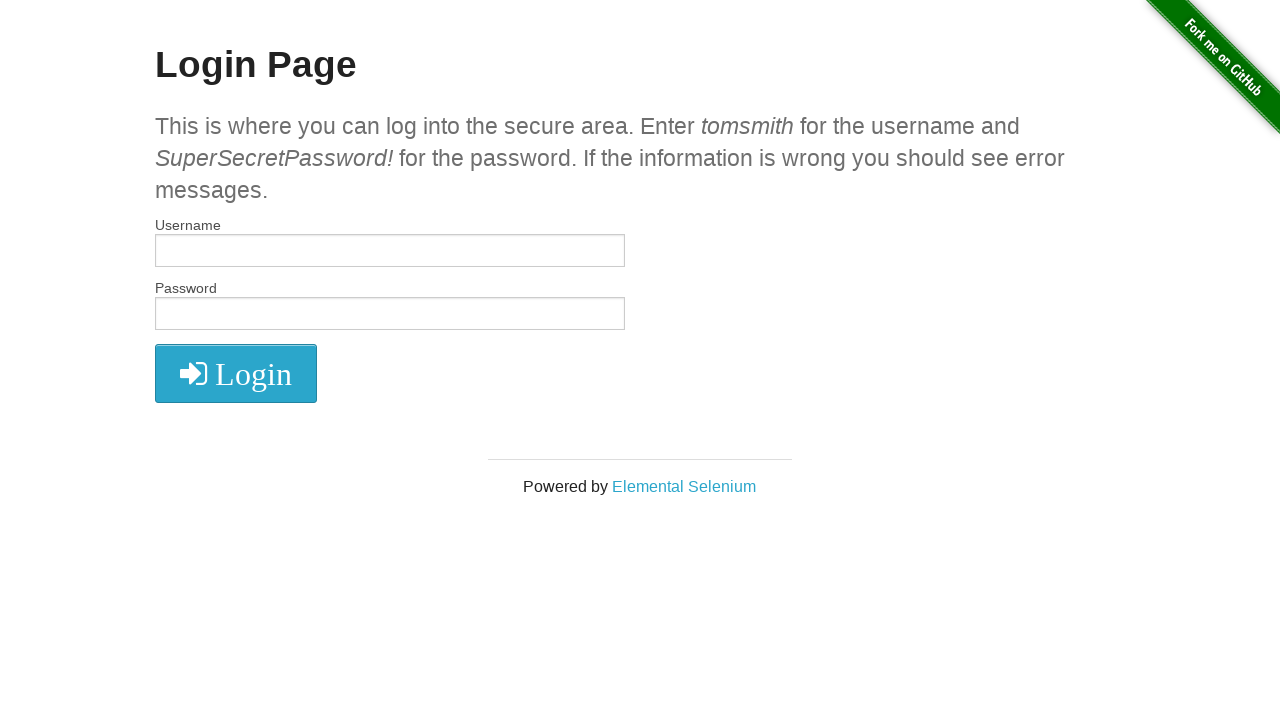

Retrieved all label text content from the form
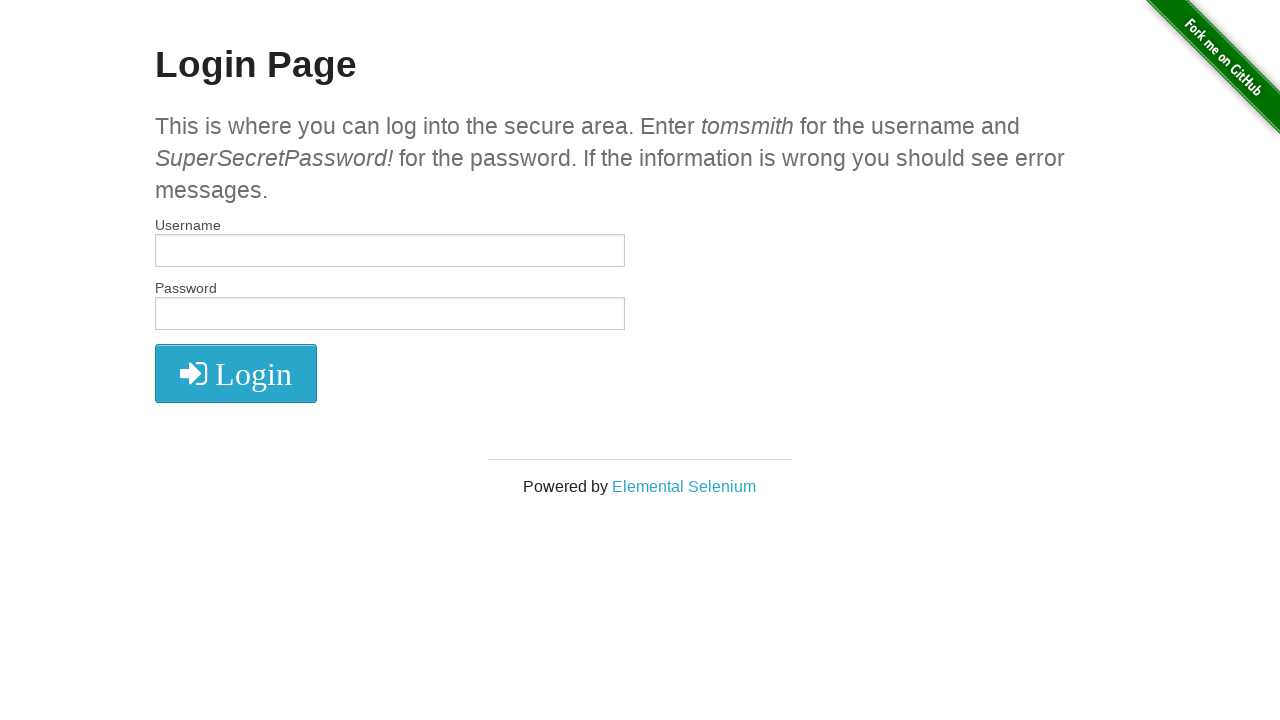

Verified that 'Username' label is present
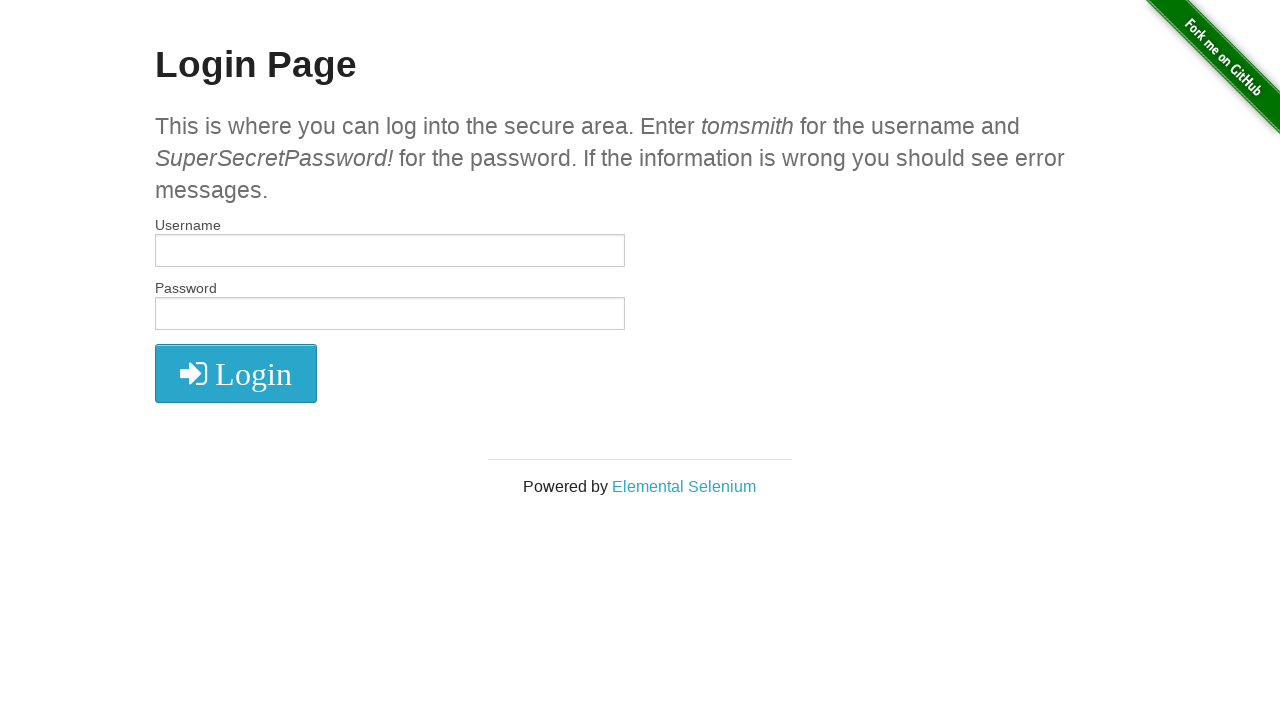

Verified that 'Password' label is present
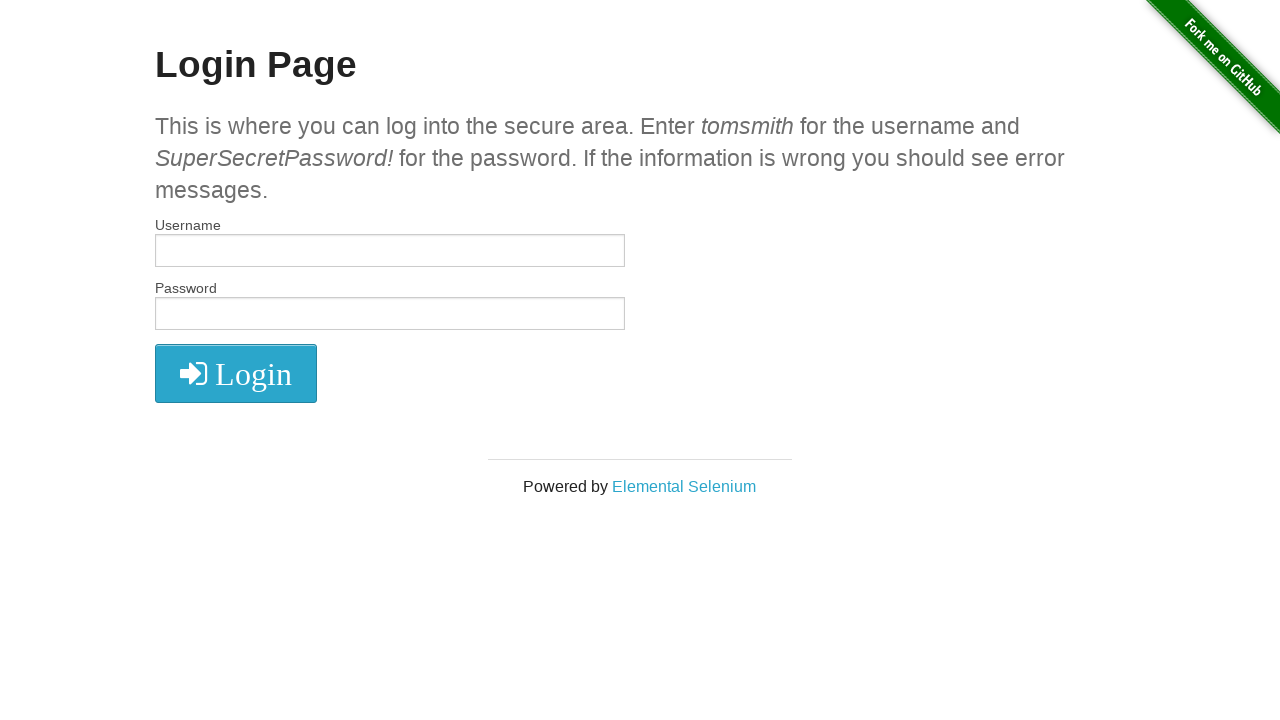

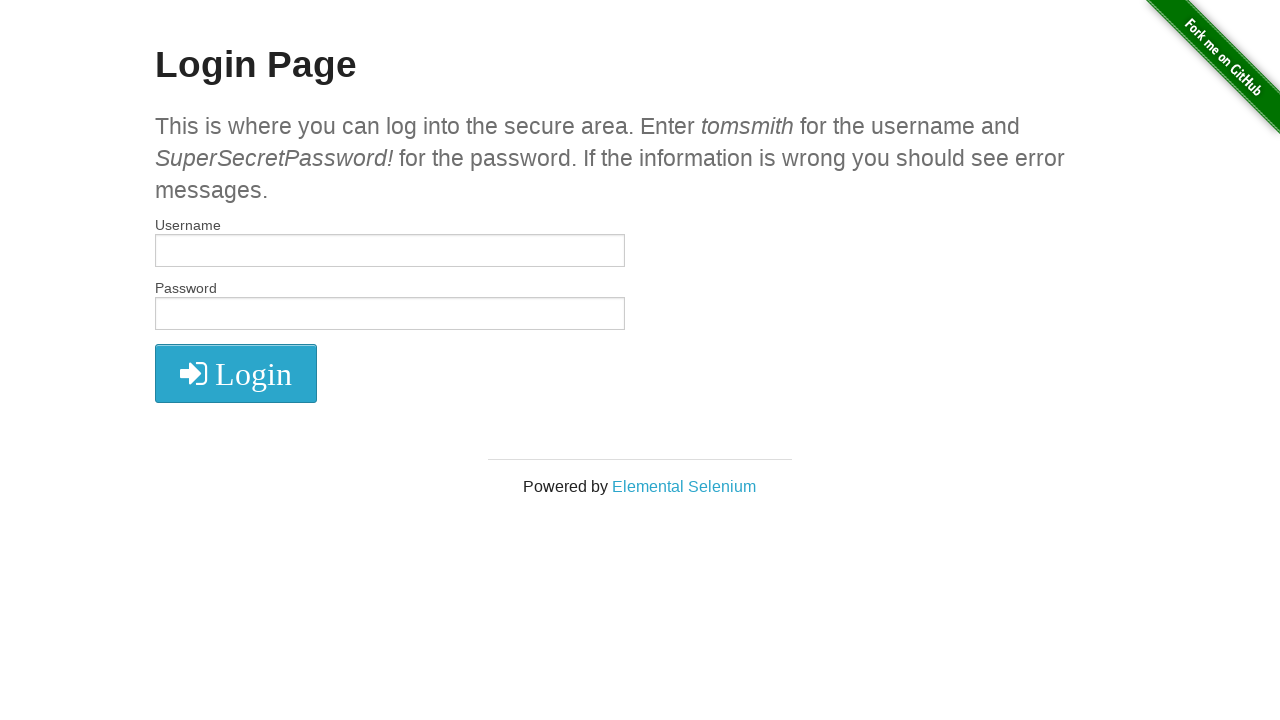